Opens The Internet Herokuapp demo page and maximizes the browser window. This is a basic browser automation demonstration that simply navigates to the page.

Starting URL: https://the-internet.herokuapp.com/

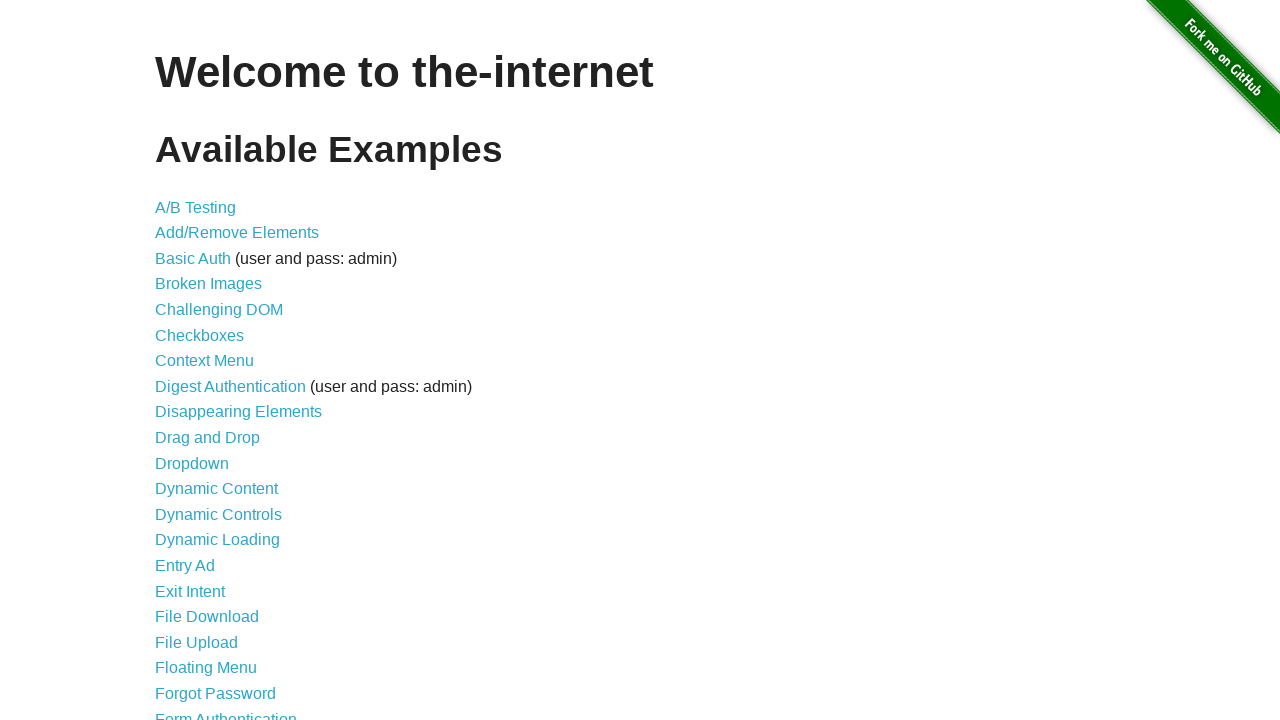

Set viewport size to 1920x1080 to maximize browser window
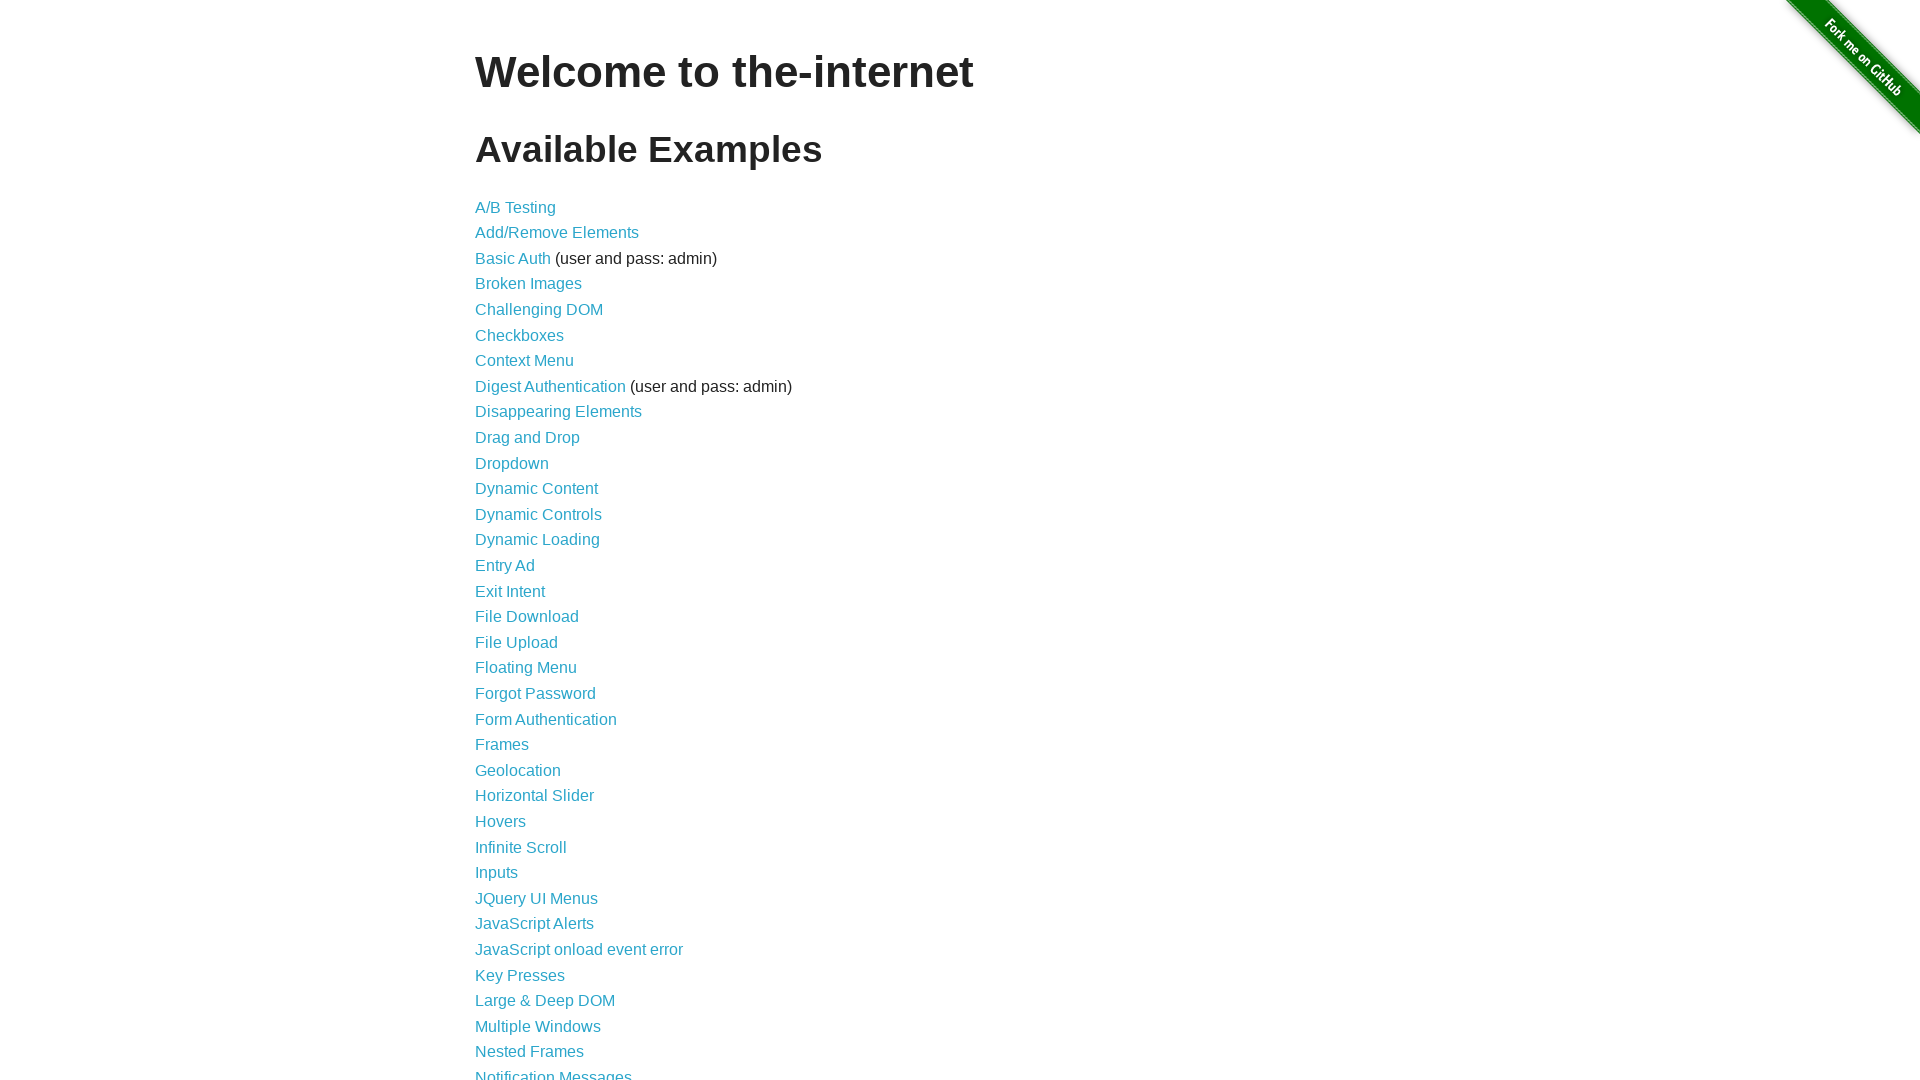

Waited for page DOM to be fully loaded
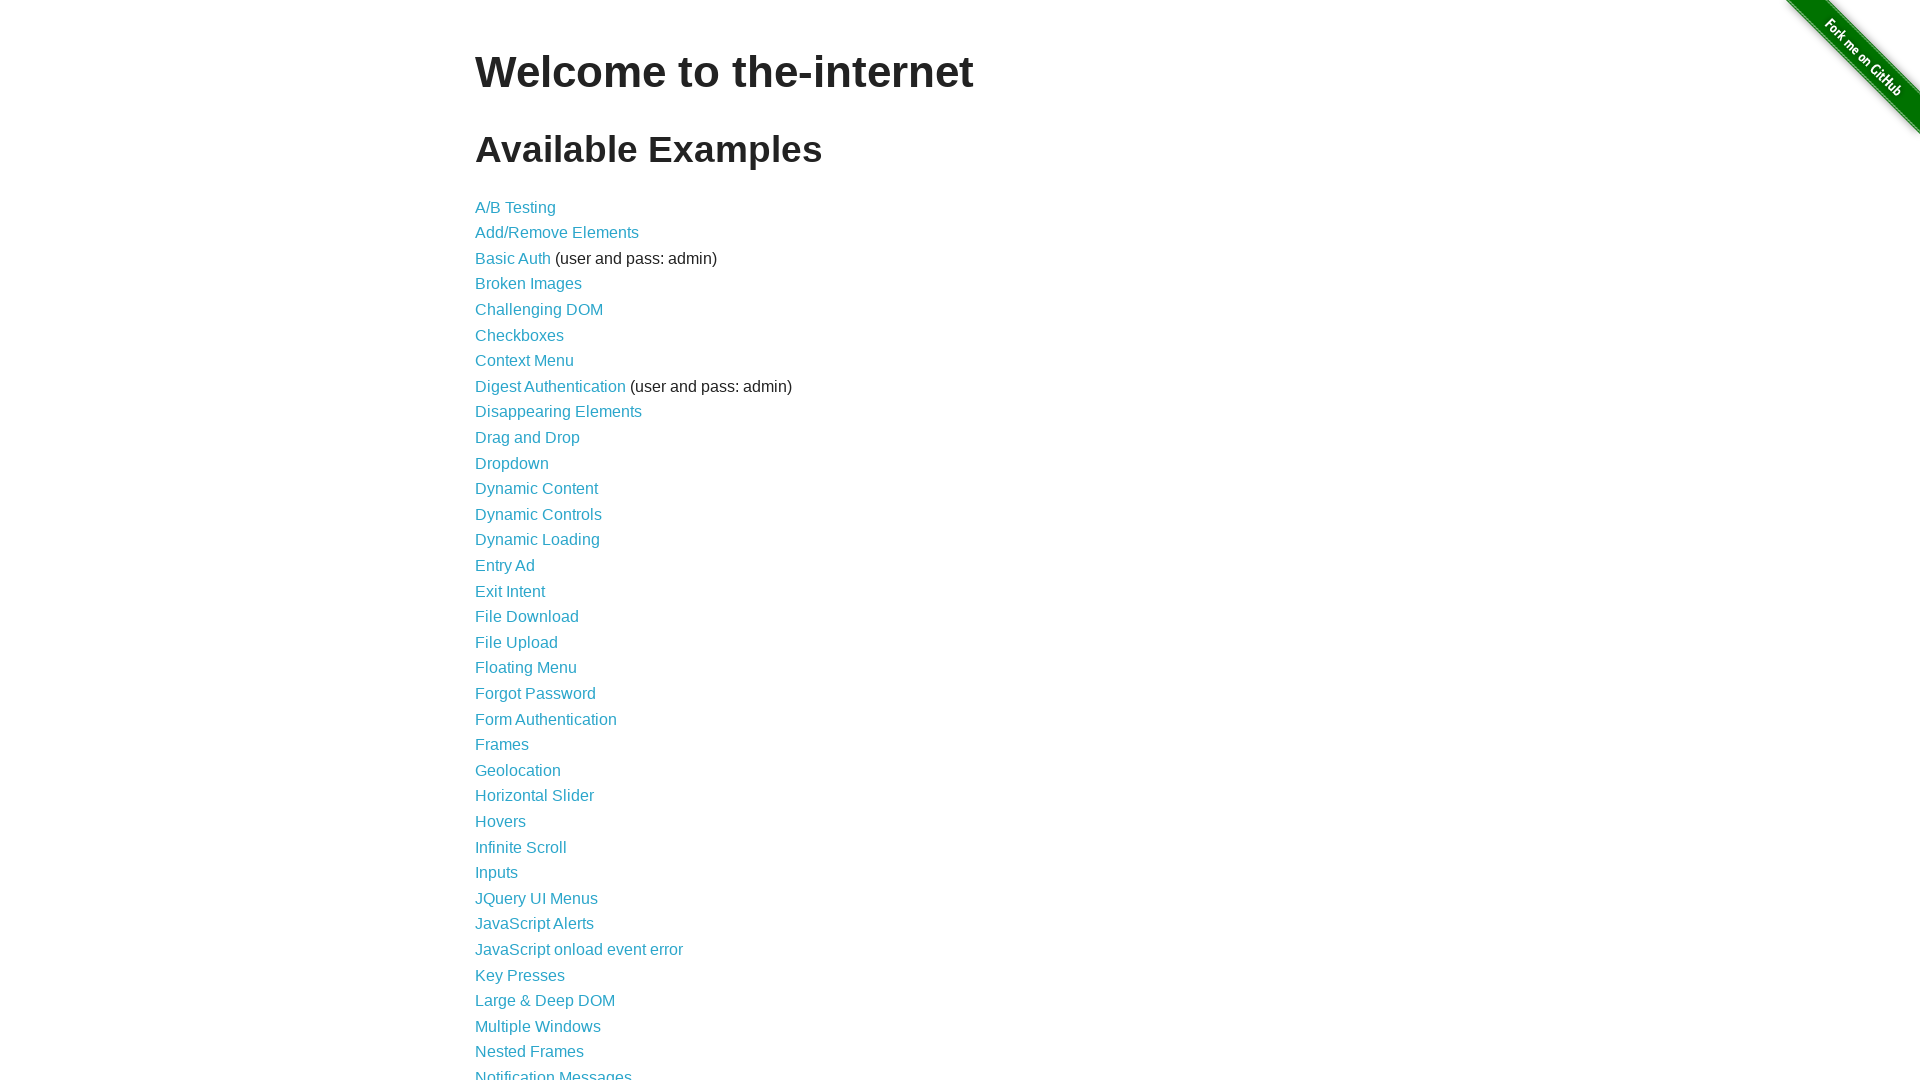

Verified page loaded by confirming h1 element is present
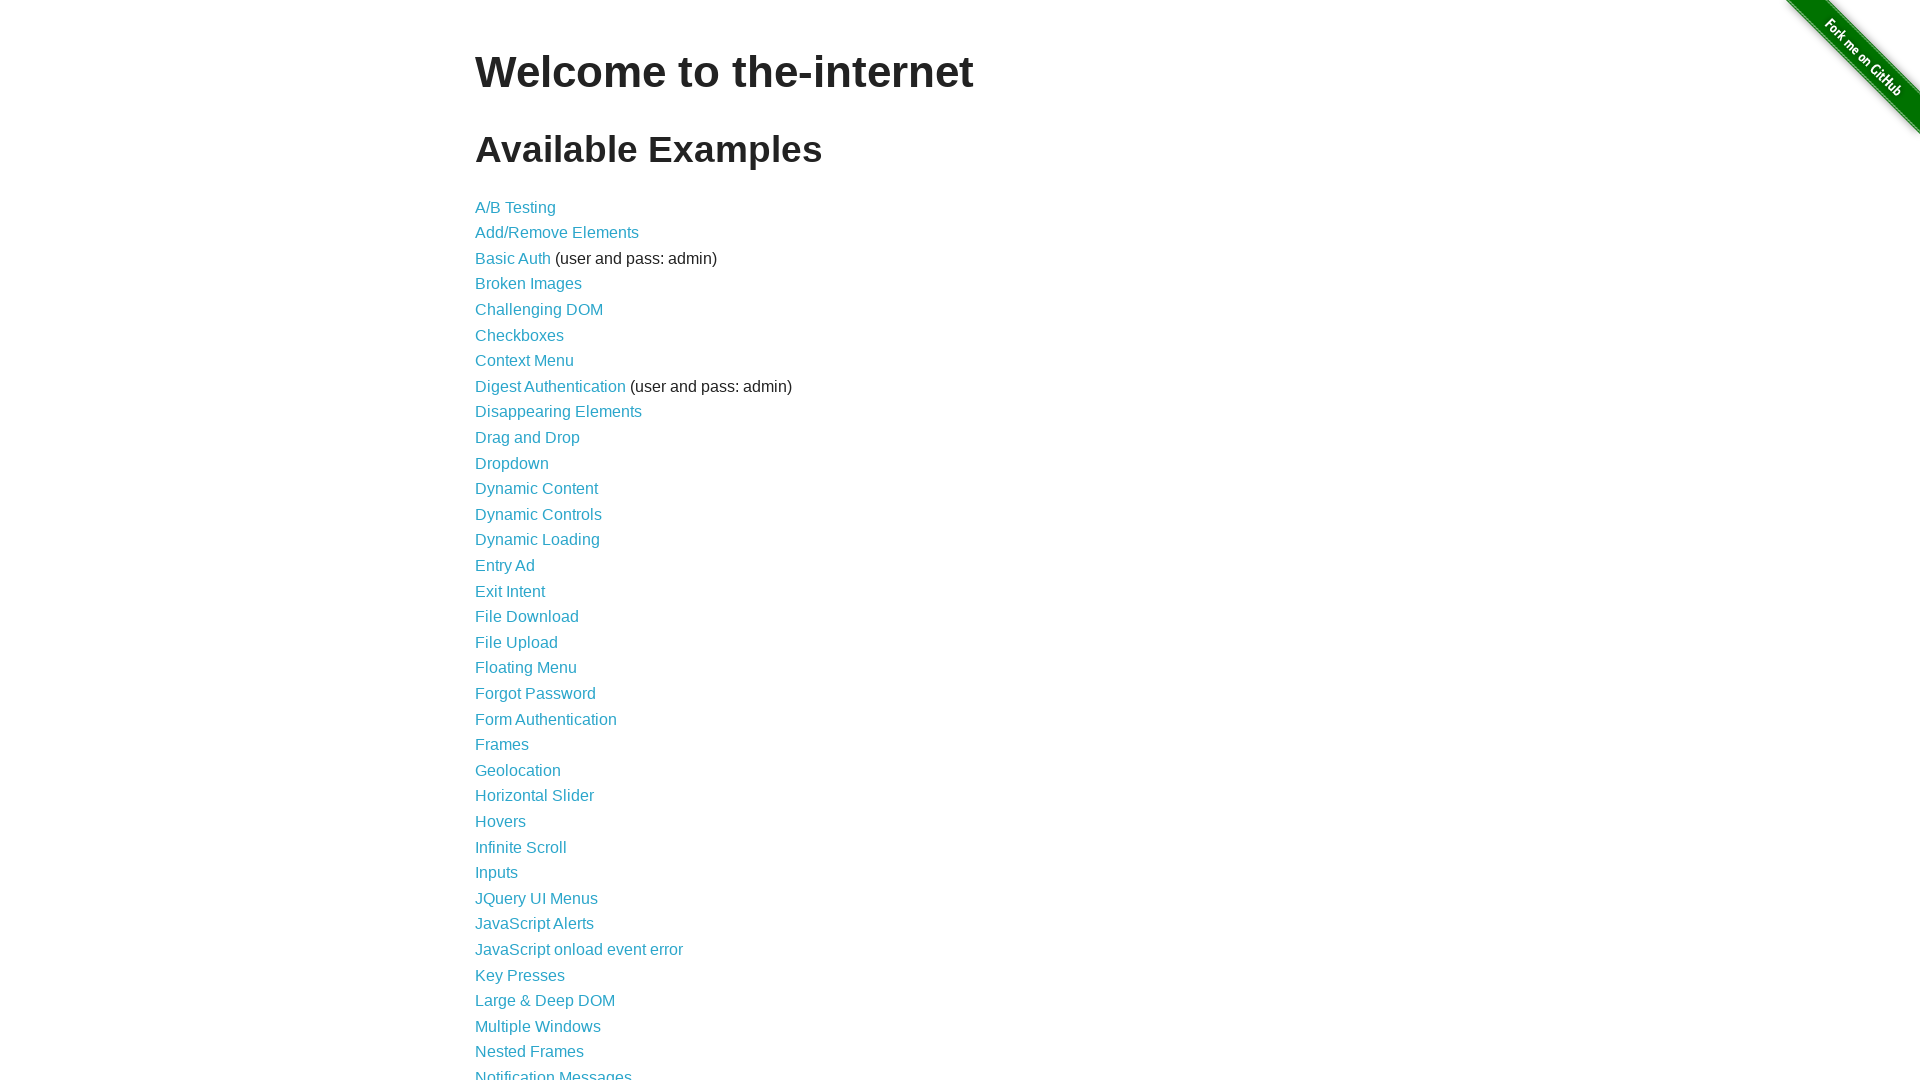

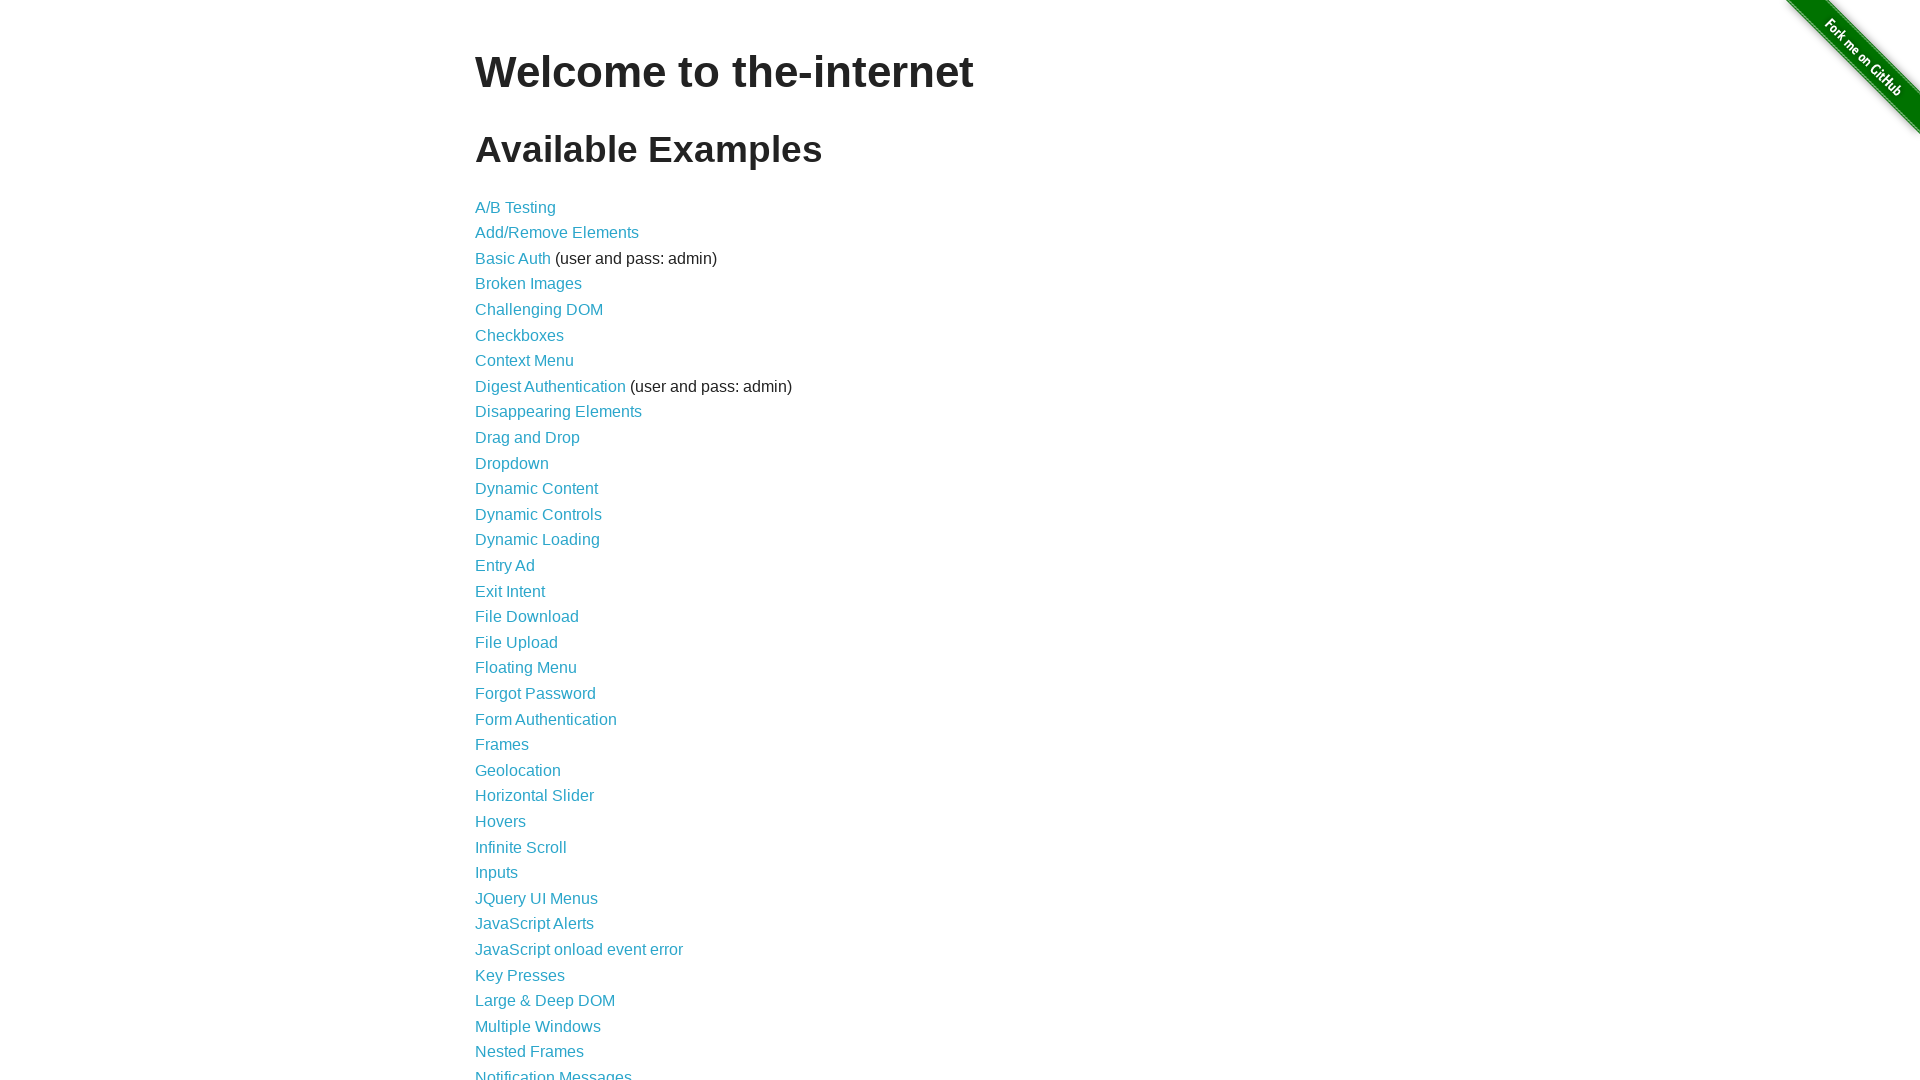